Tests wheel scrolling functionality by scrolling to a specific element, then scrolling down by 500 pixels, and finally scrolling up by 500 pixels on an e-commerce playground site.

Starting URL: https://ecommerce-playground.lambdatest.io

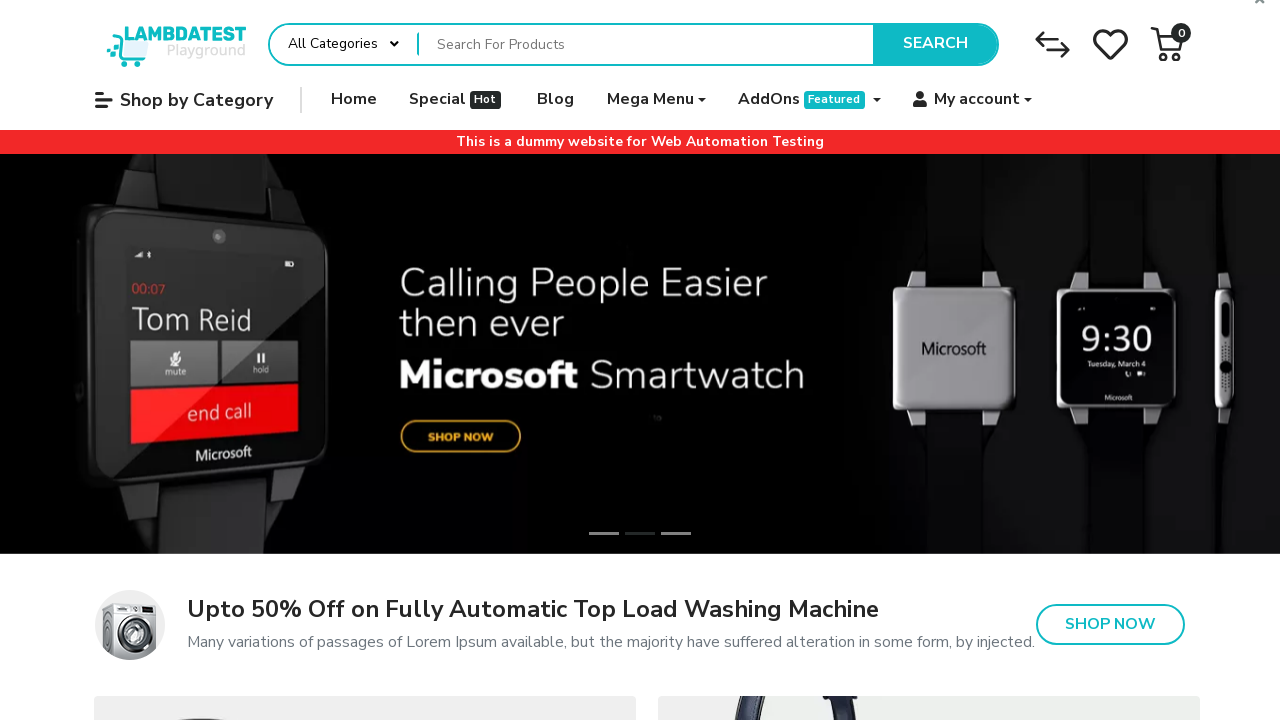

Scrolled to 'Home' element into view
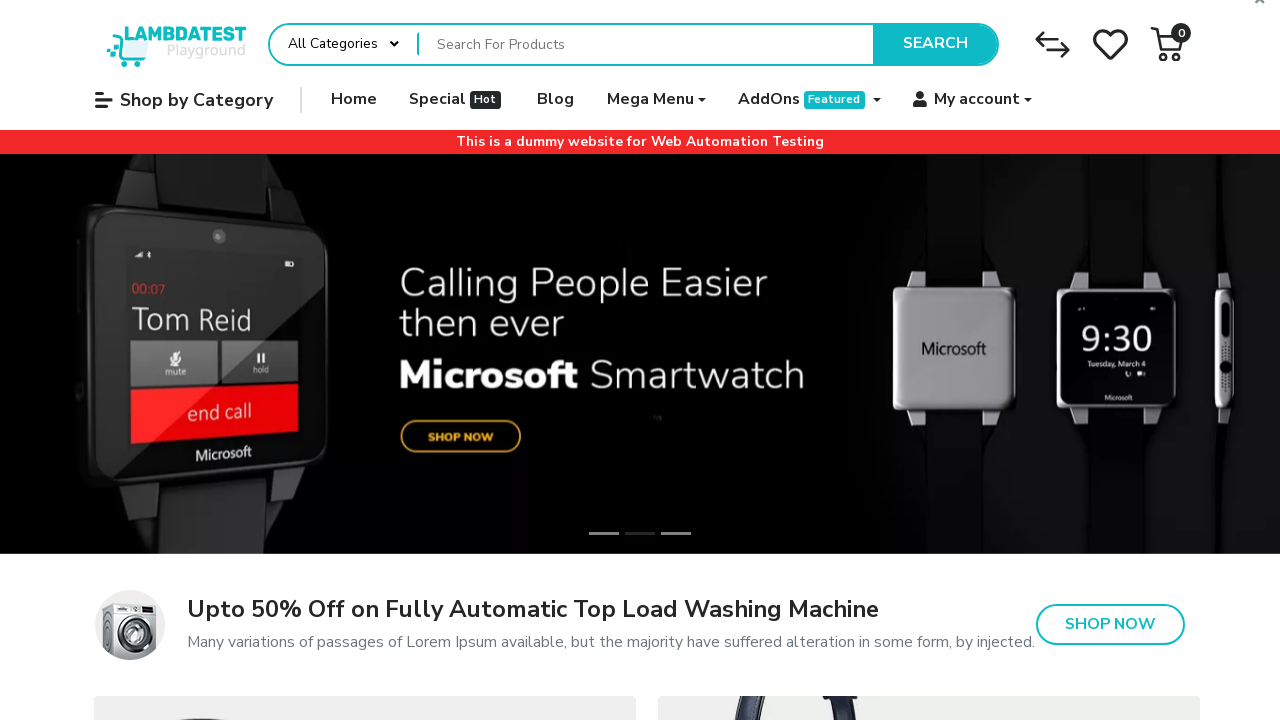

Scrolled down by 500 pixels using mouse wheel
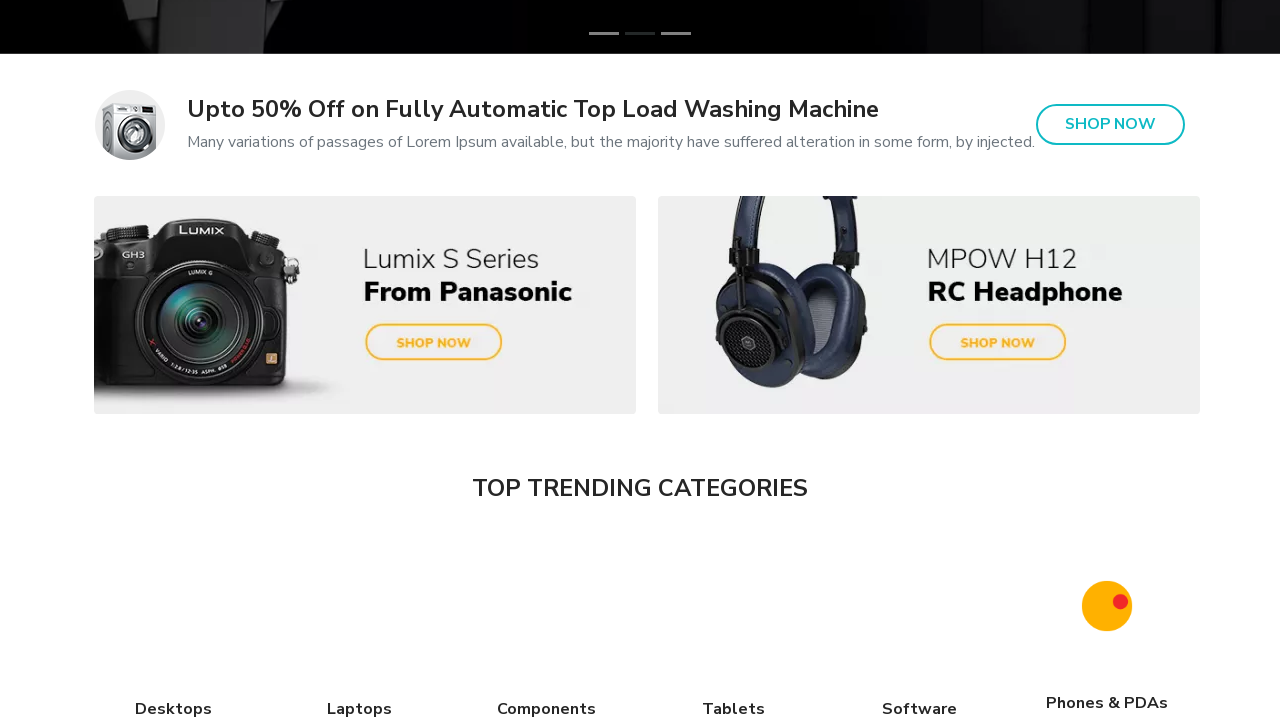

Scrolled up by 500 pixels using mouse wheel
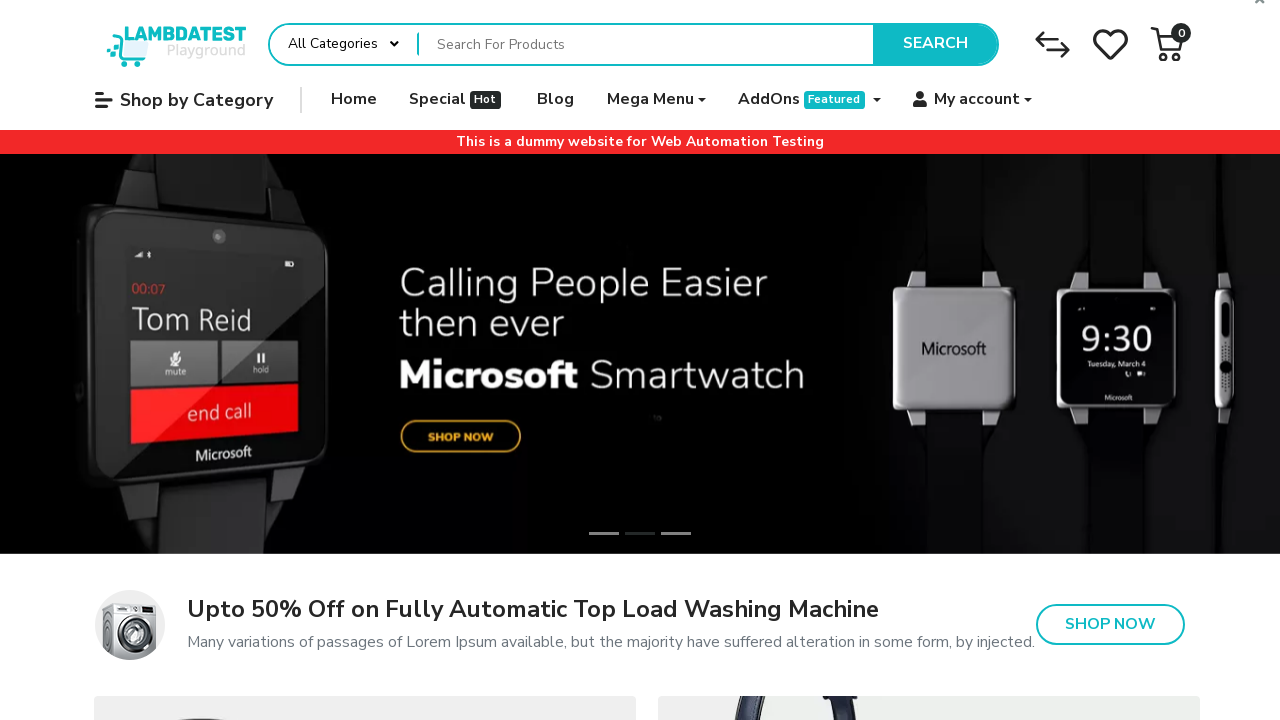

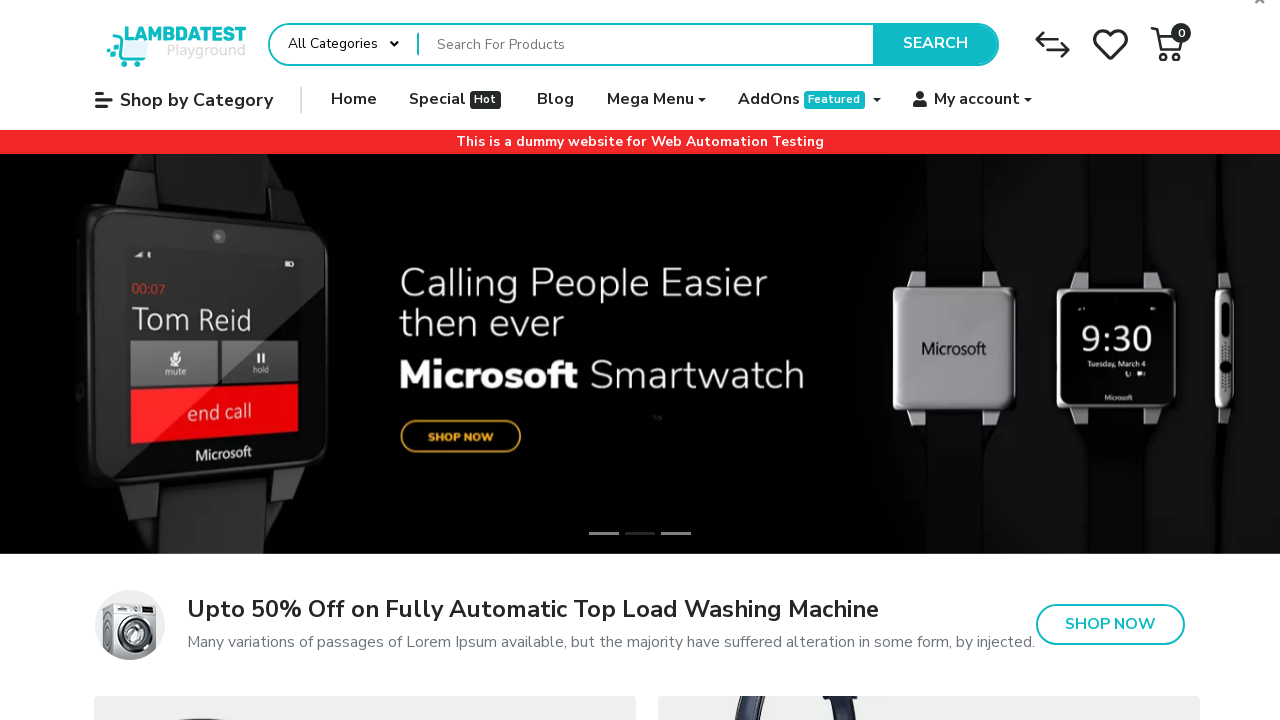